Tests window handling functionality by clicking a button that opens a new window, switching to it, and capturing page information before returning to the original window

Starting URL: https://www.w3schools.com/jsref/tryit.asp?filename=tryjsref_win_open

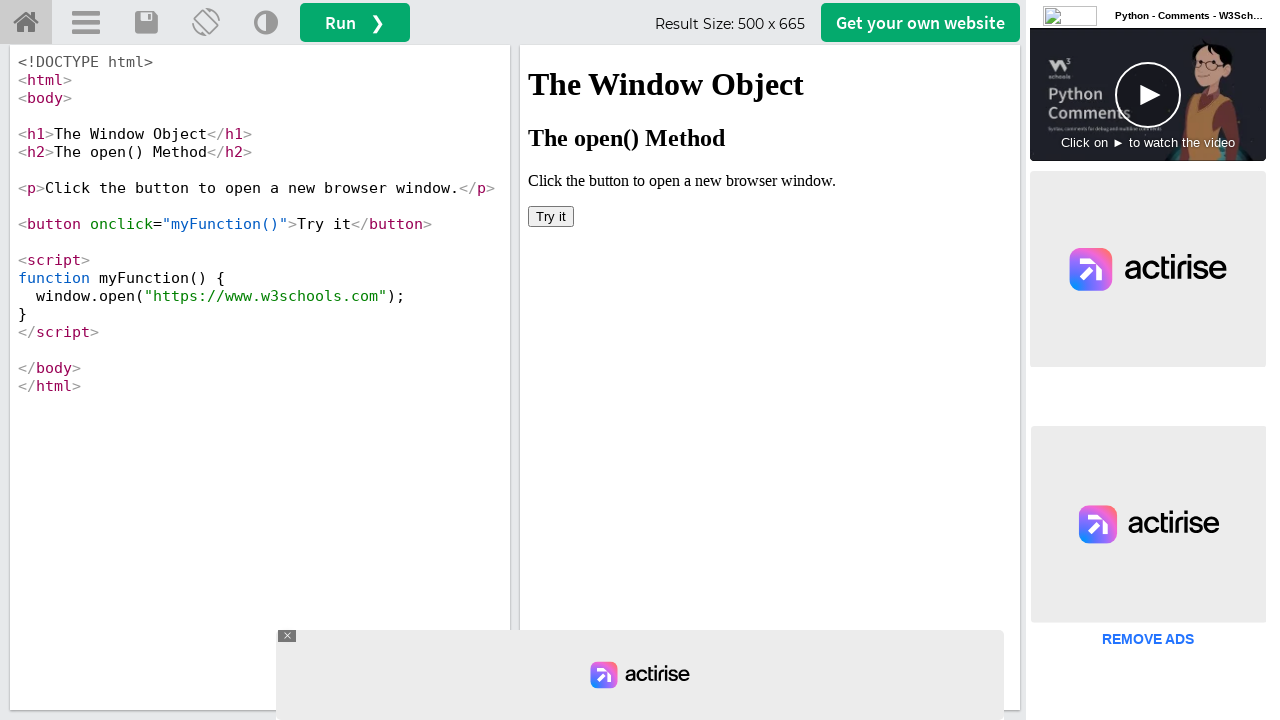

Located iframe containing the button
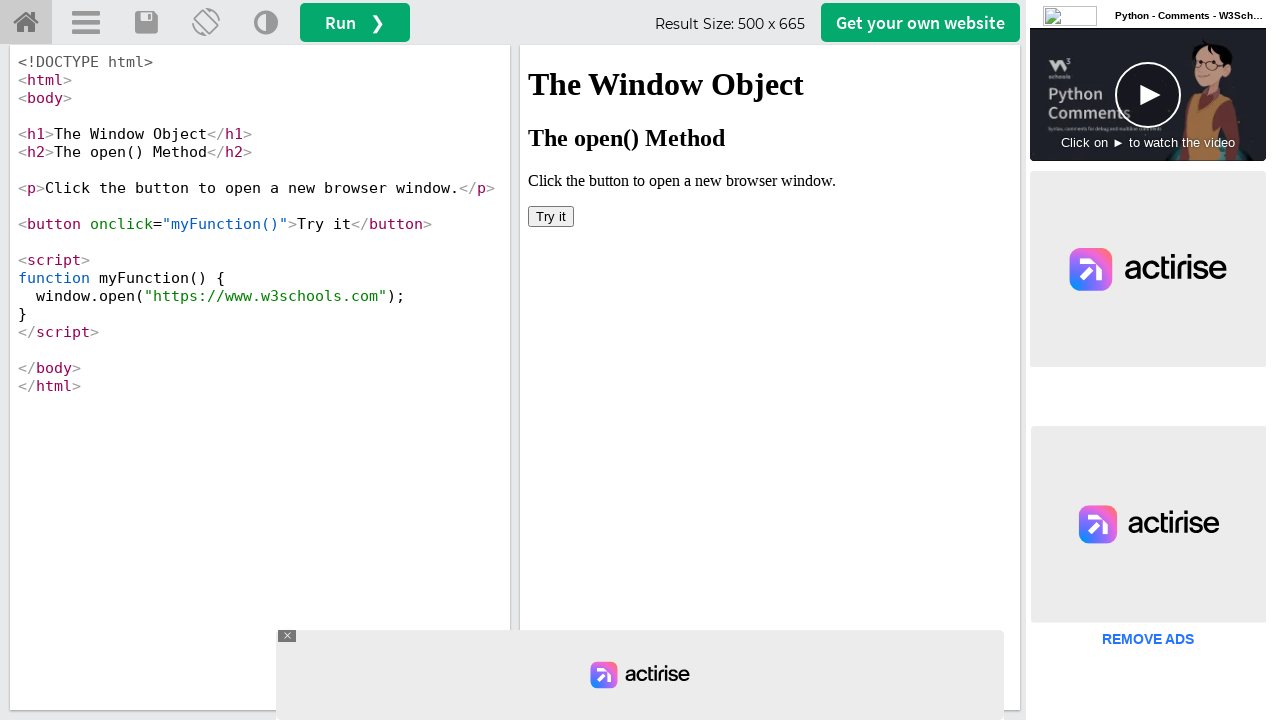

Clicked 'Try it' button to open new window at (551, 216) on iframe[id='iframeResult'] >> internal:control=enter-frame >> button:has-text('Tr
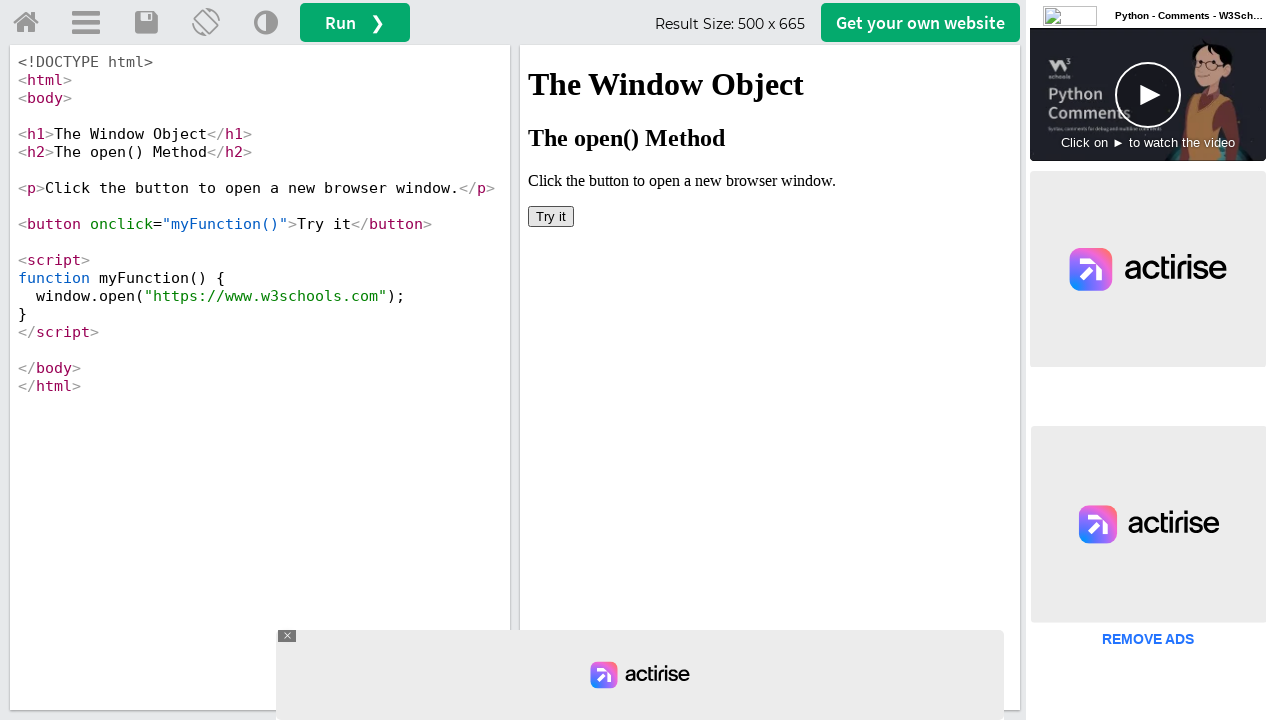

New window opened and page object obtained
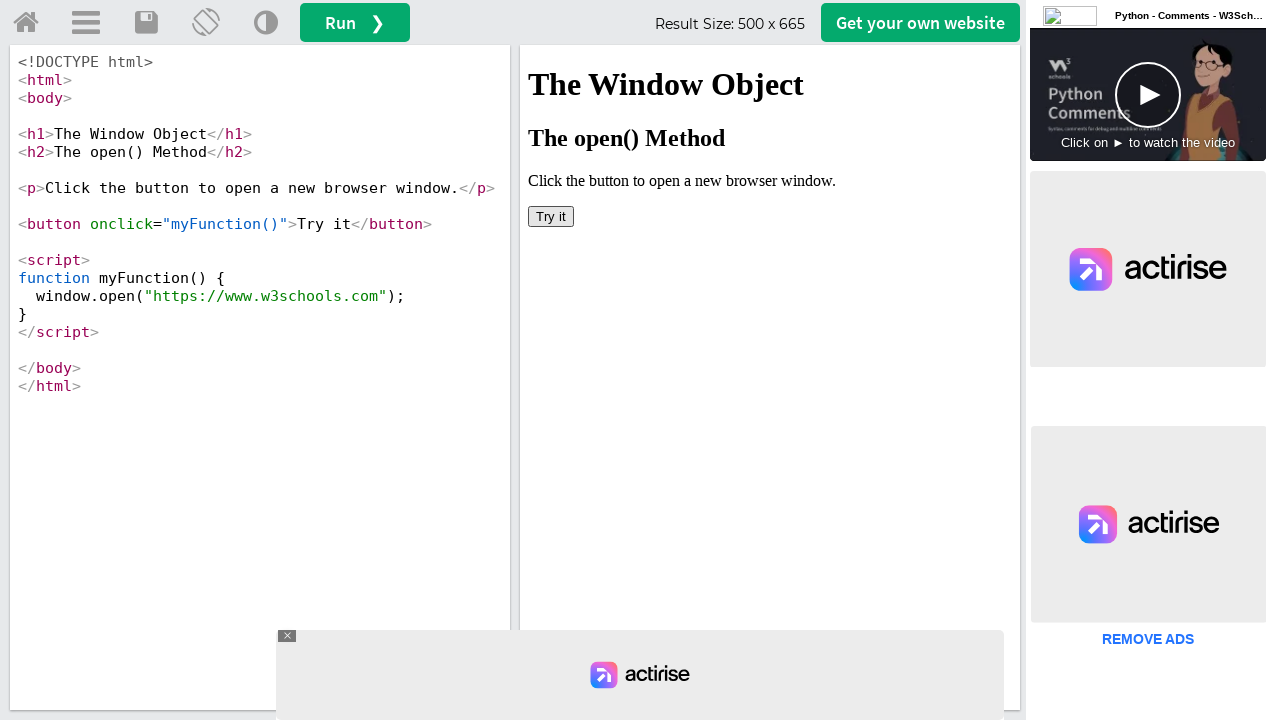

New page finished loading
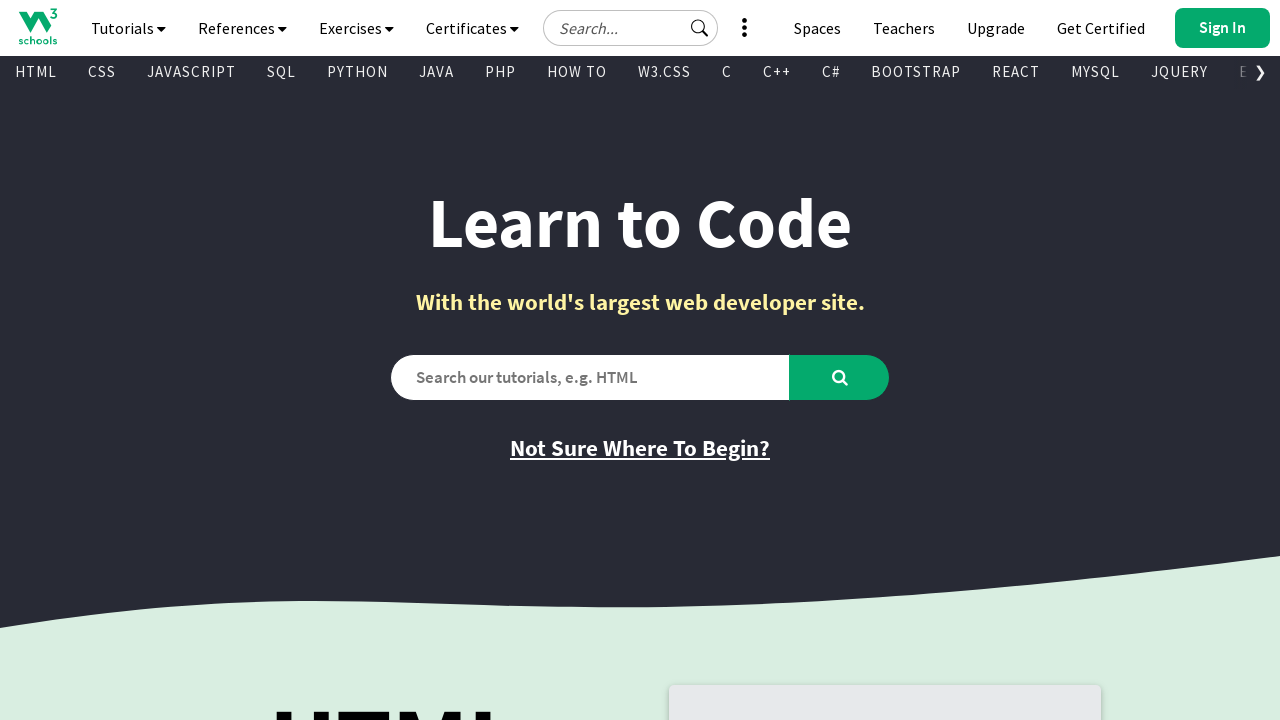

Captured page URL: https://www.w3schools.com/ and title: <bound method Page.title of <Page url='https://www.w3schools.com/'>>
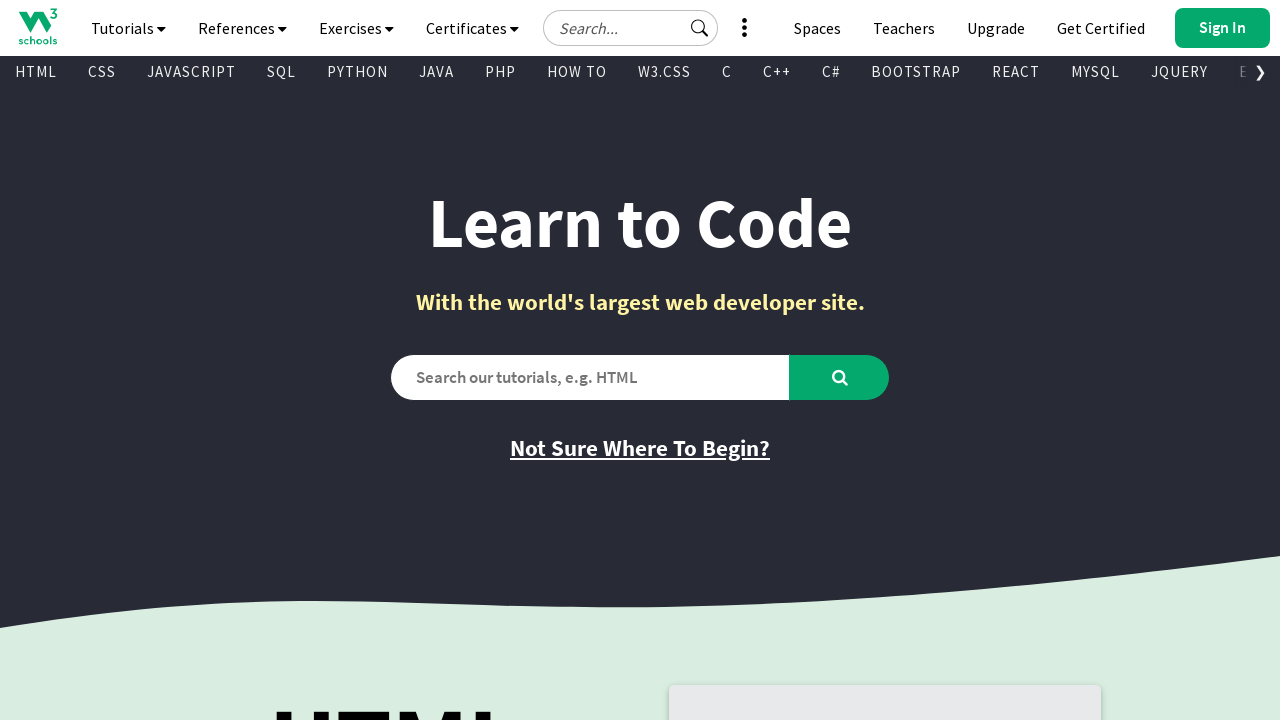

Closed the new window and returned to original window
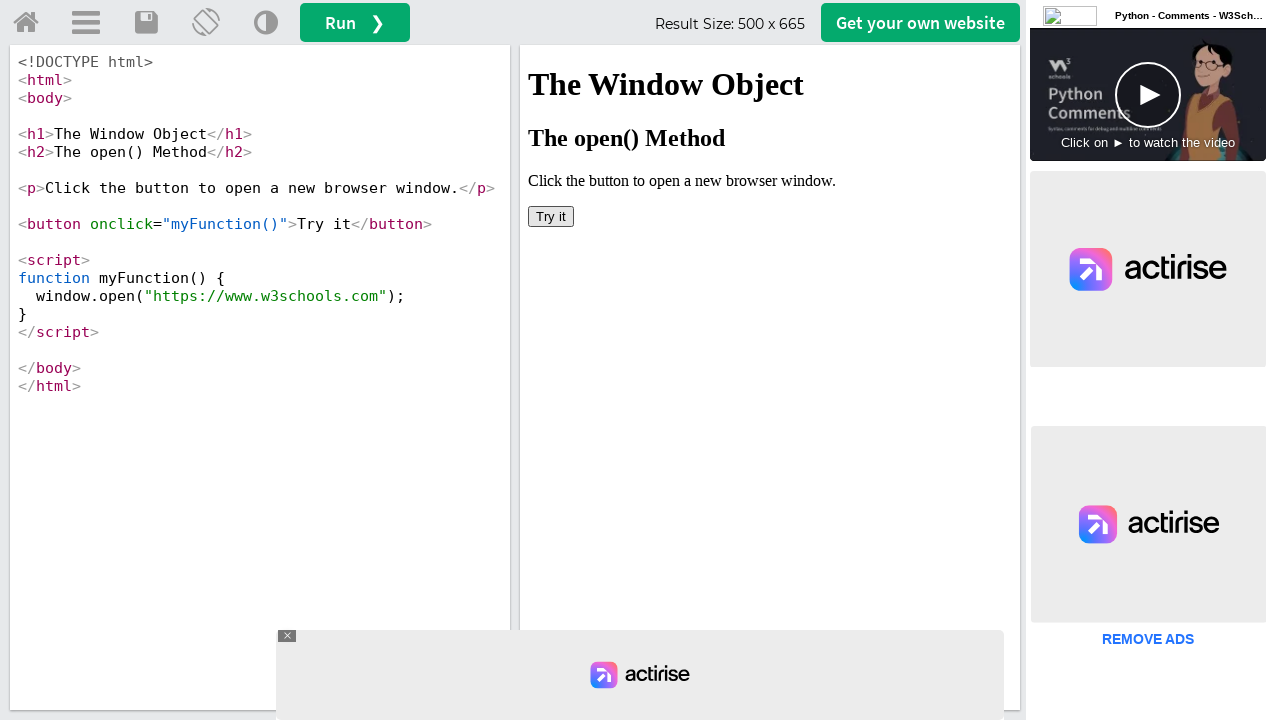

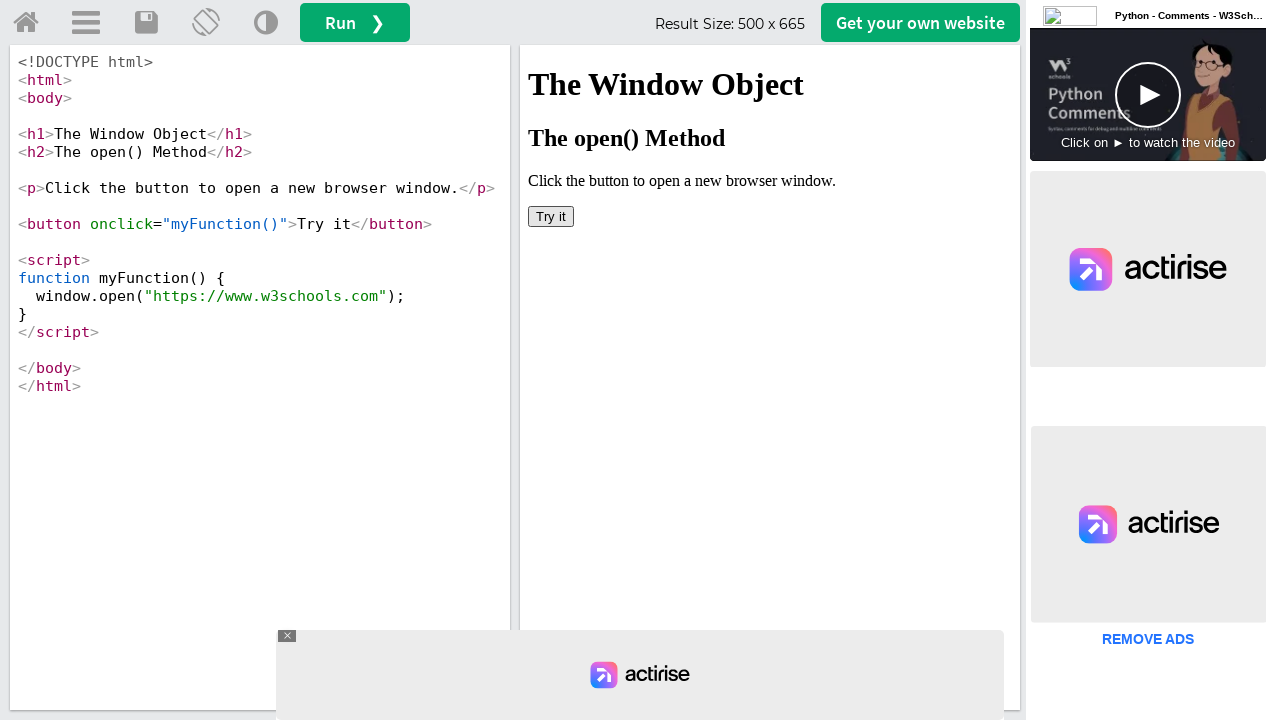